Tests a verification button click workflow - clicks a verify button and checks that a success message appears containing the word "successful"

Starting URL: http://suninjuly.github.io/wait1.html

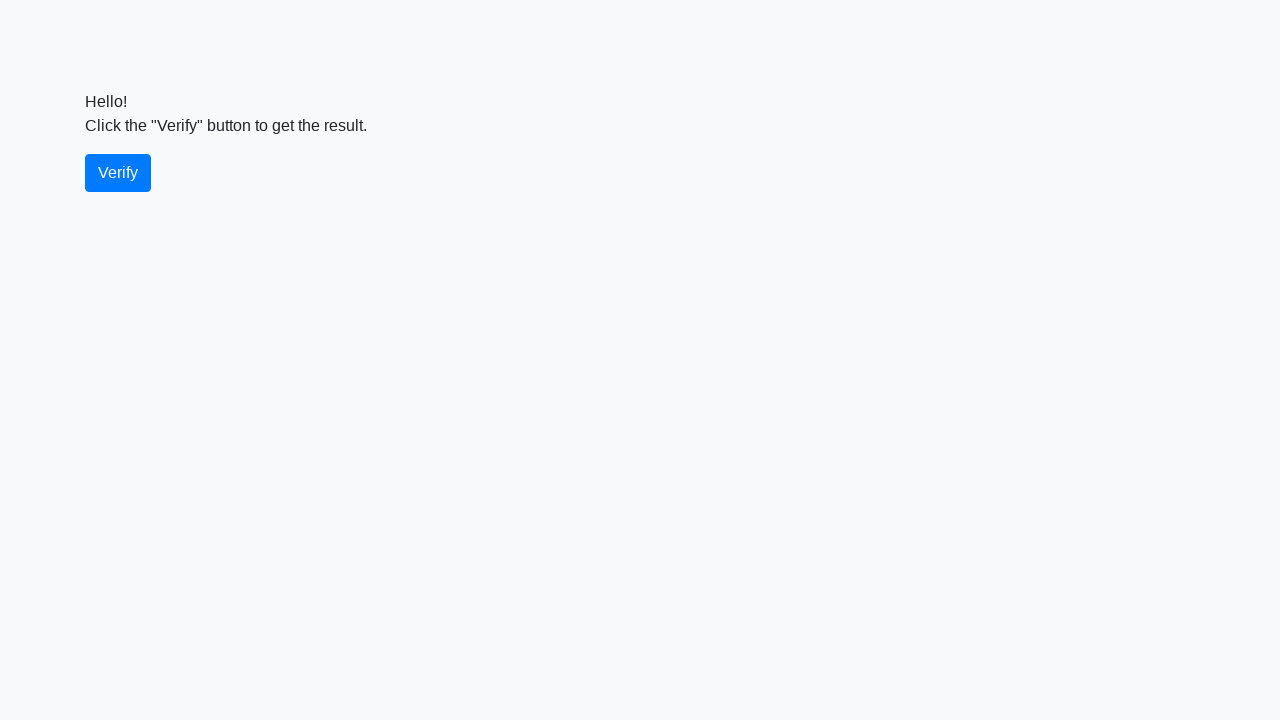

Clicked the verify button at (118, 173) on #verify
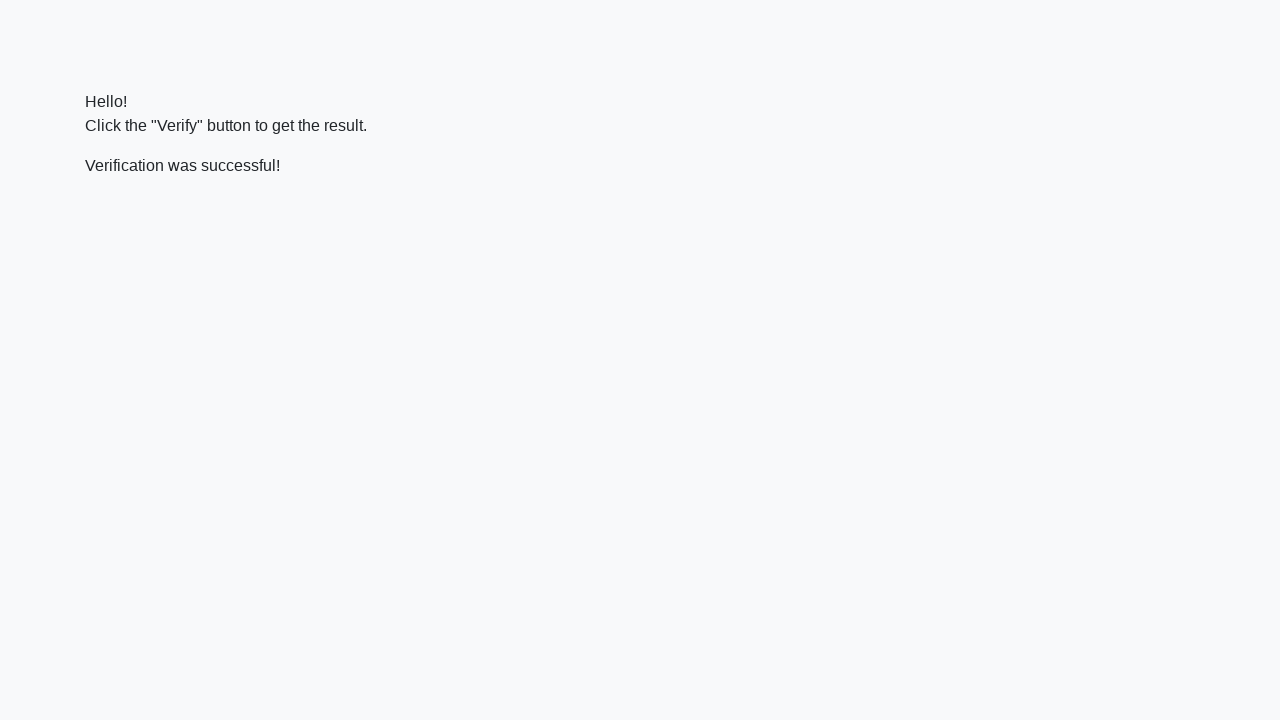

Success message element loaded and is visible
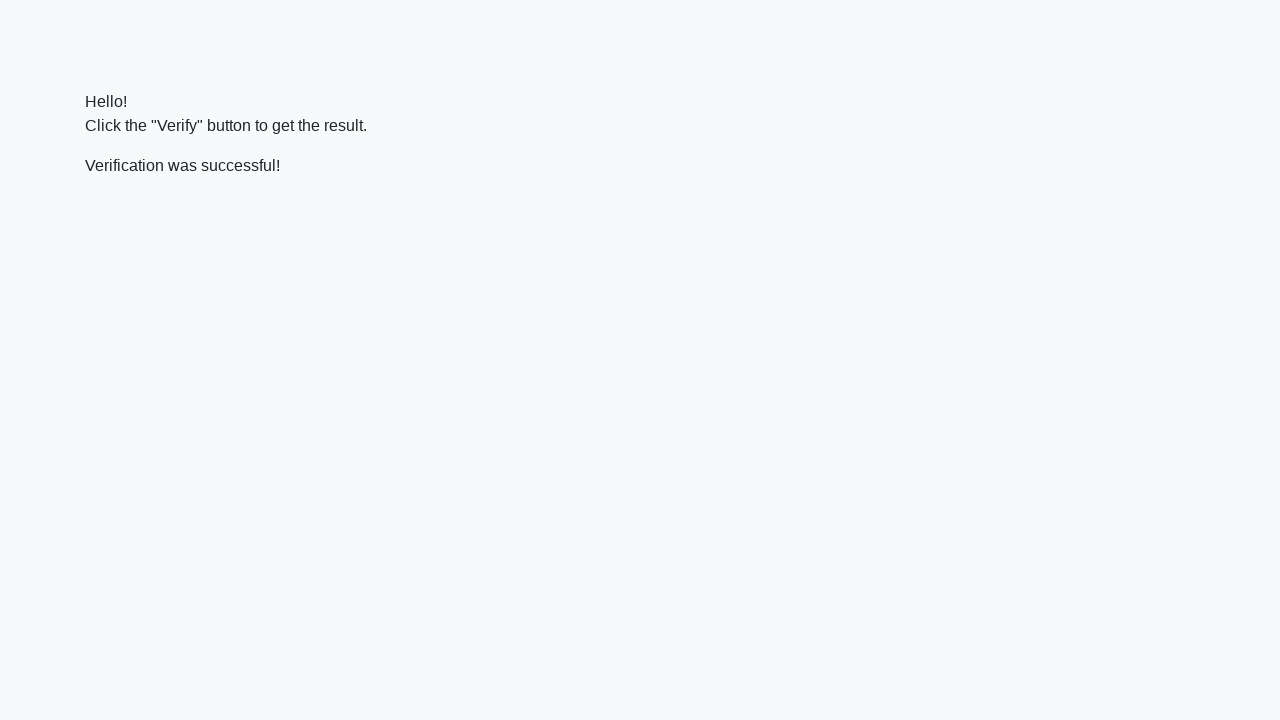

Verified that success message contains 'successful'
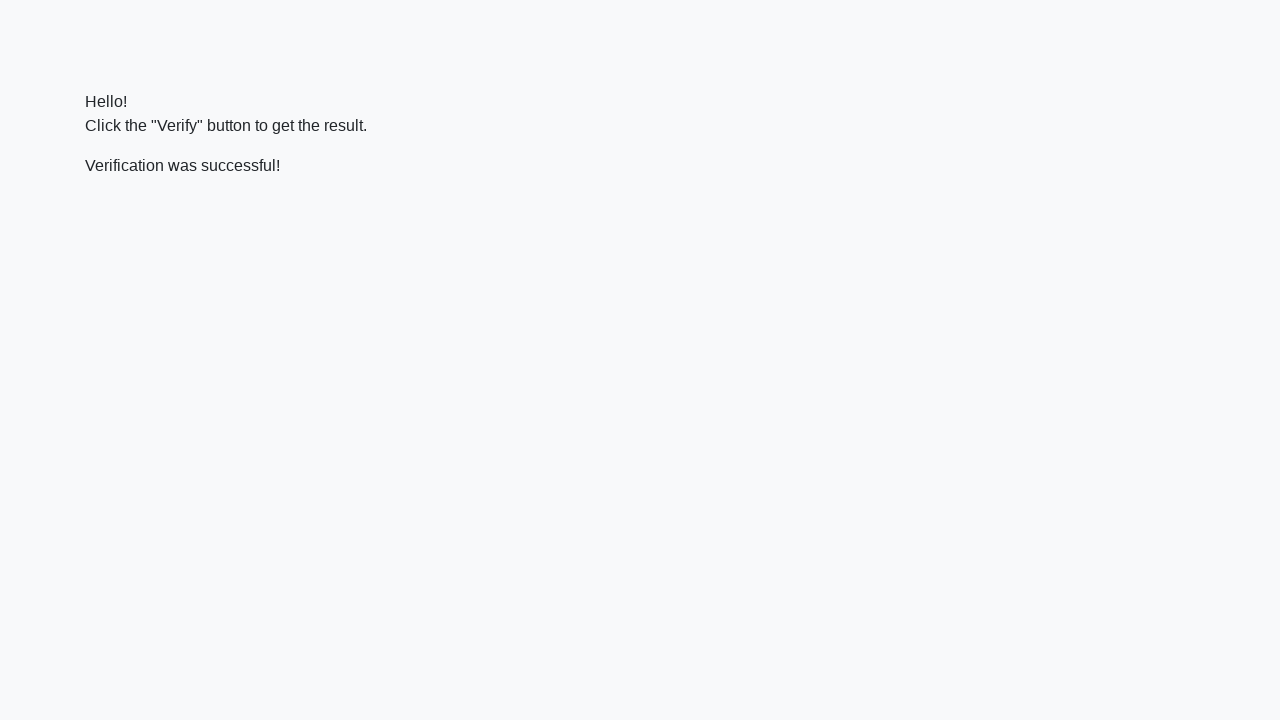

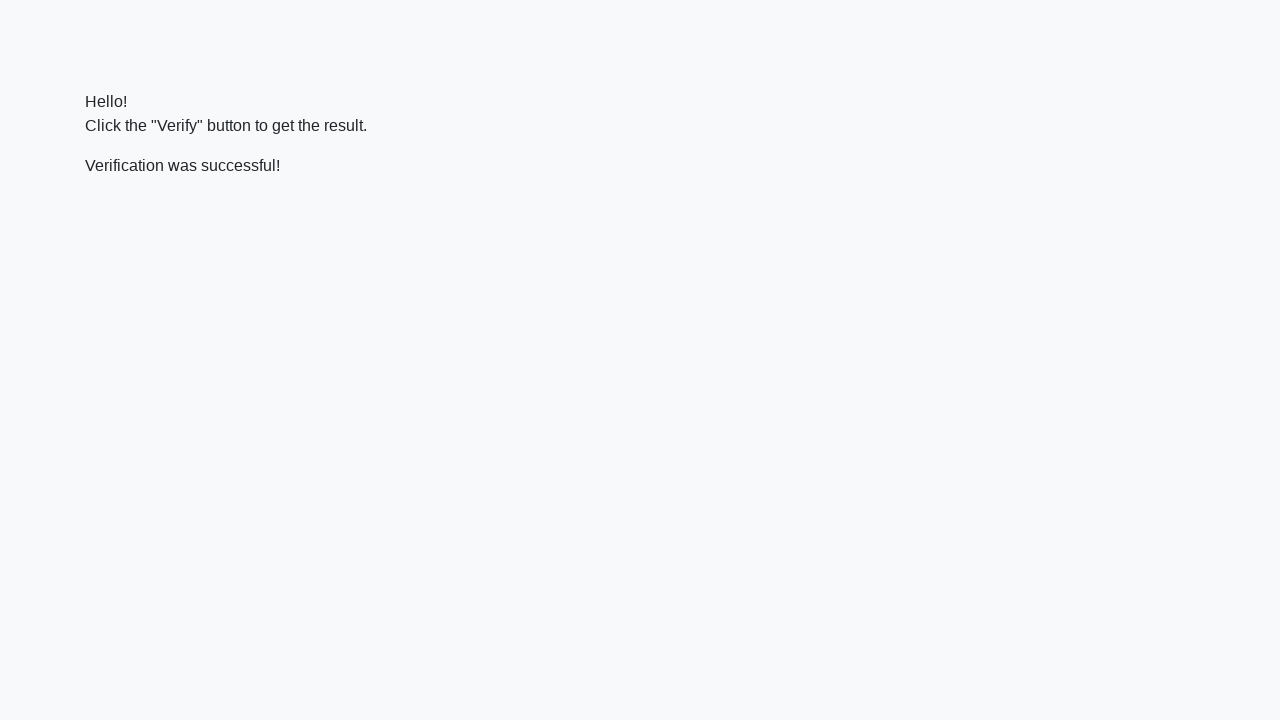